Tests window handling by clicking a link that opens a new window, switching between windows, and returning to the parent window

Starting URL: https://the-internet.herokuapp.com/windows

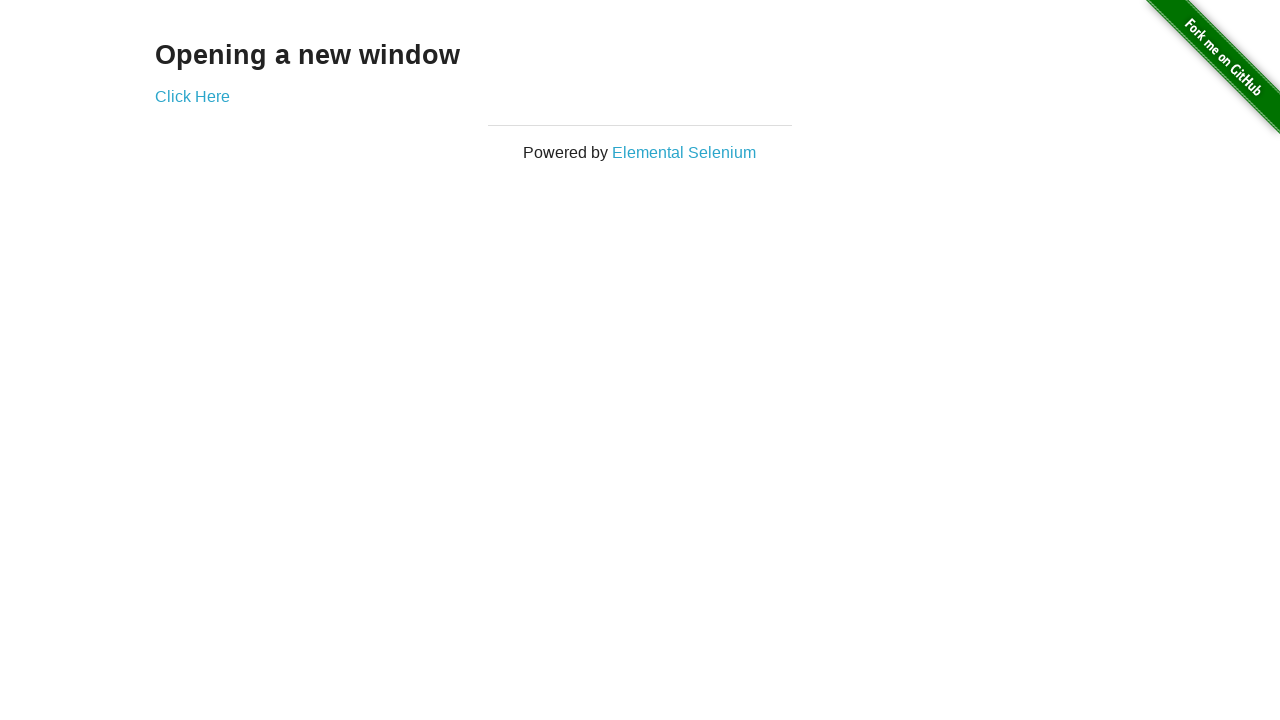

Stored parent window reference
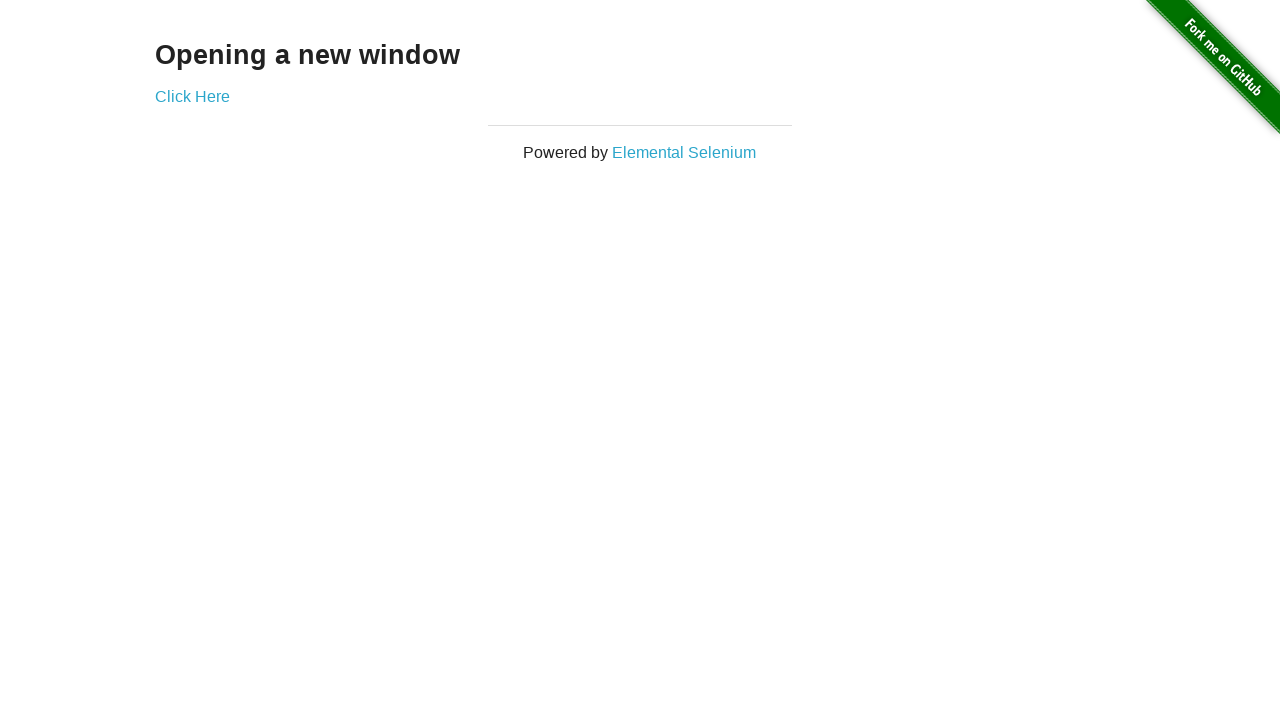

Clicked 'Click Here' link to open new window at (192, 96) on a:has-text('Click Here')
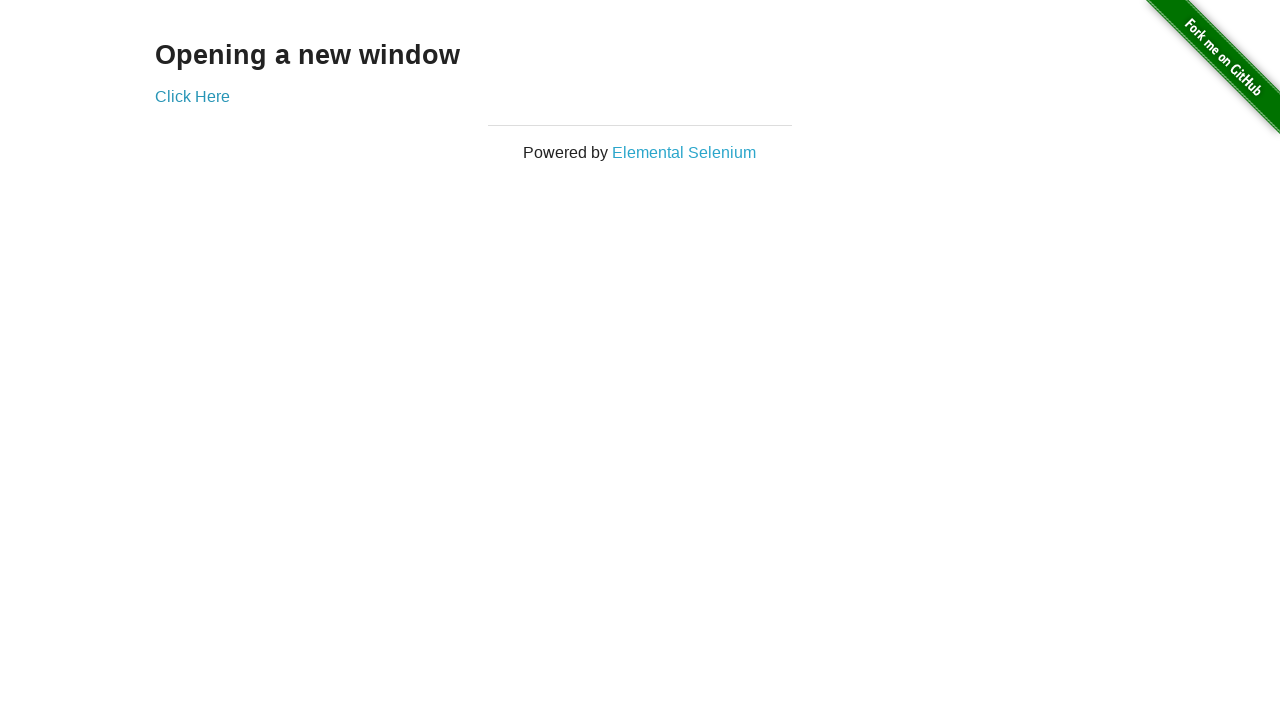

Captured new window popup
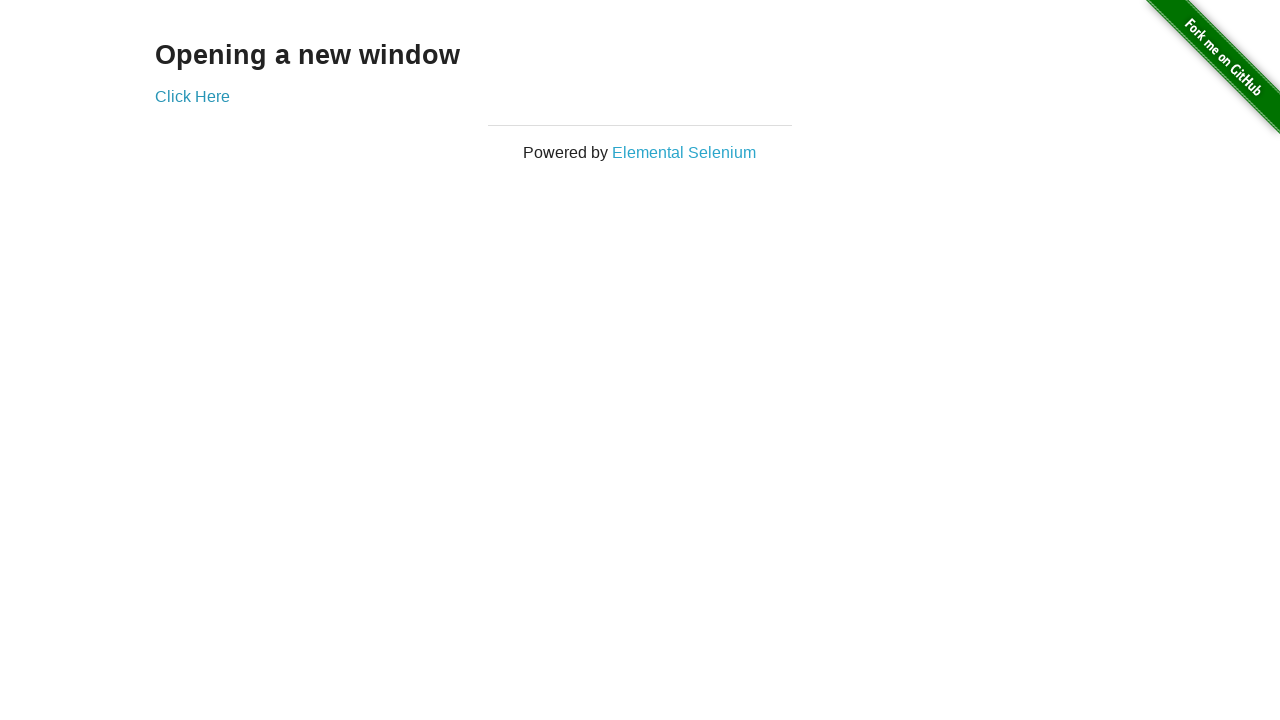

New window page loaded completely
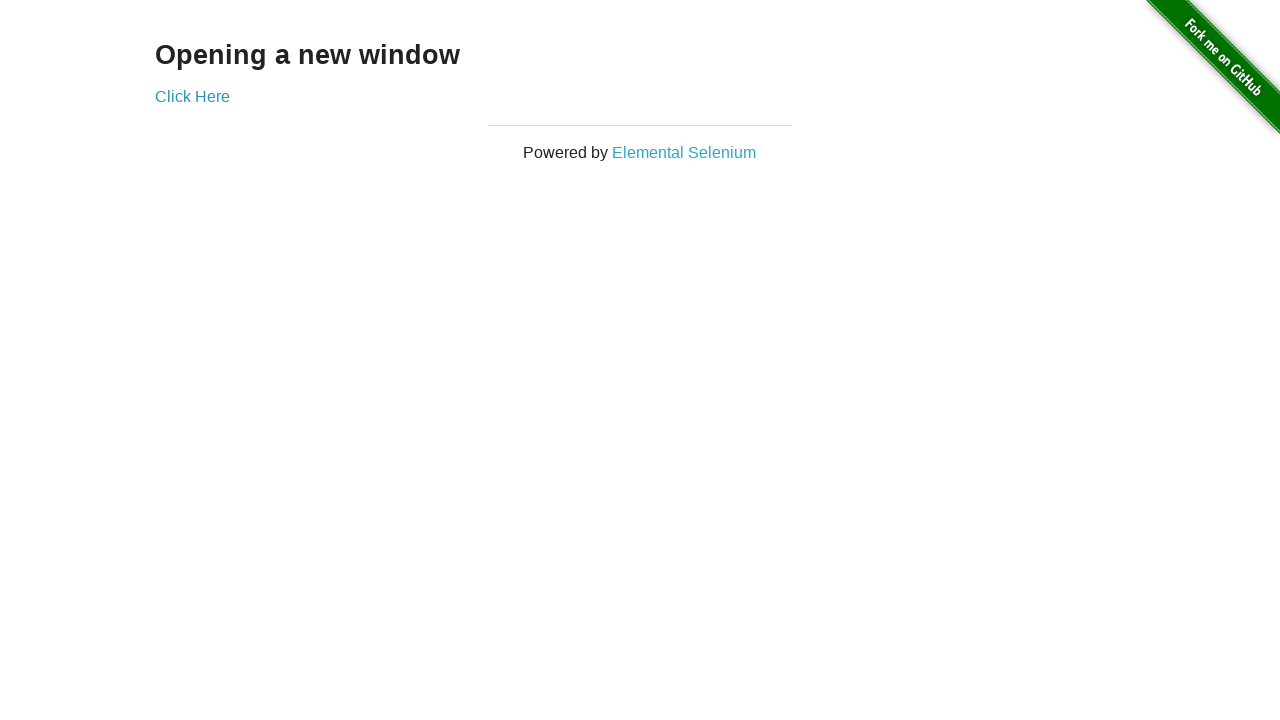

Verified 'New Window' text found in new page content
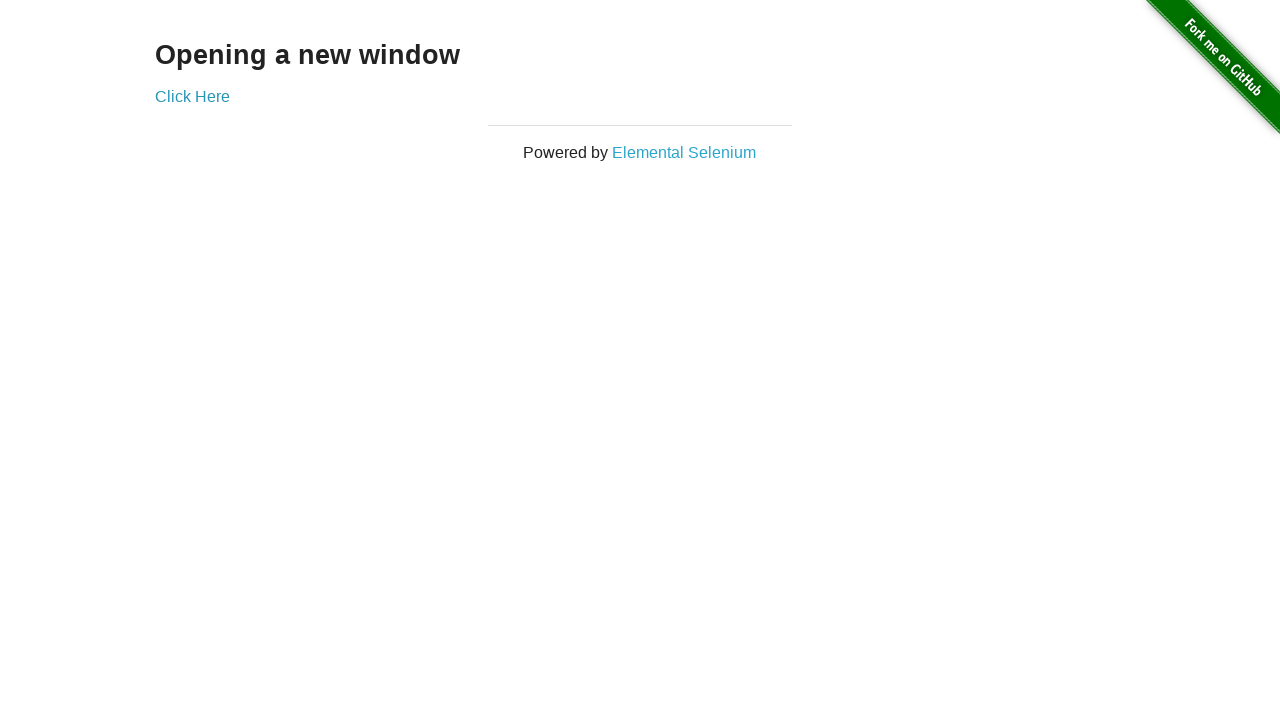

Closed the new window
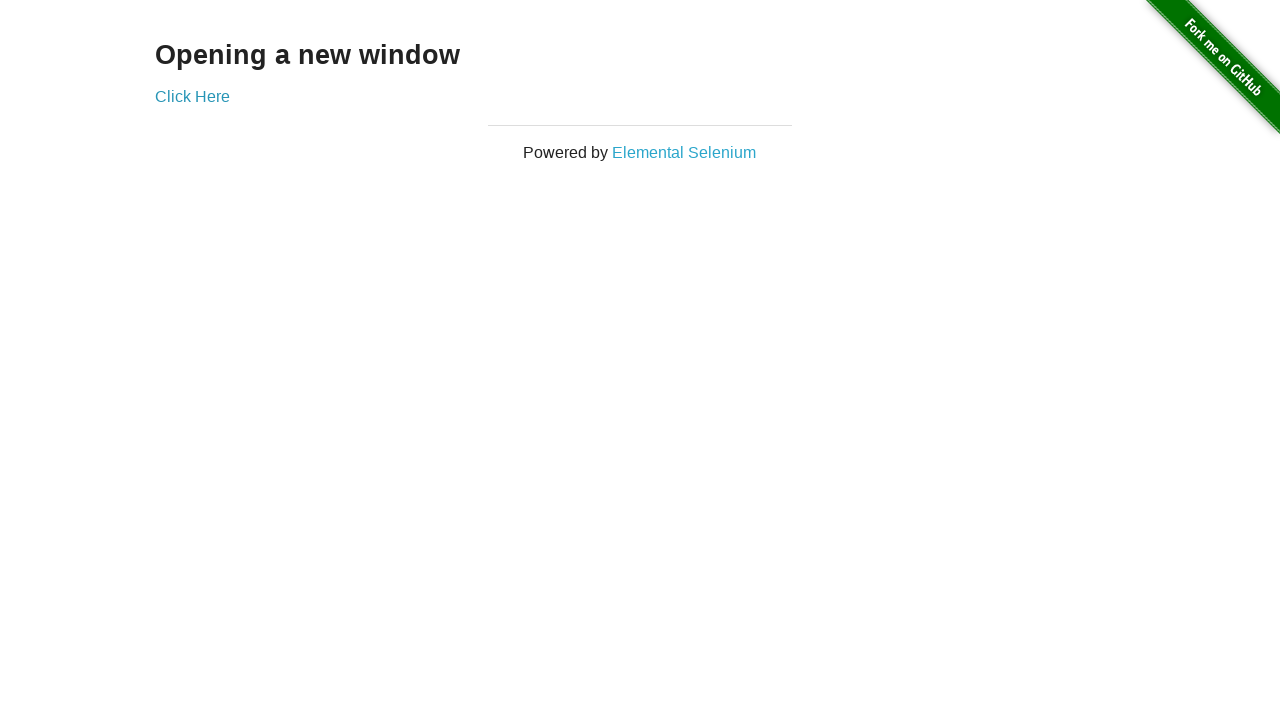

Verified parent window still contains 'Opening a new window' text
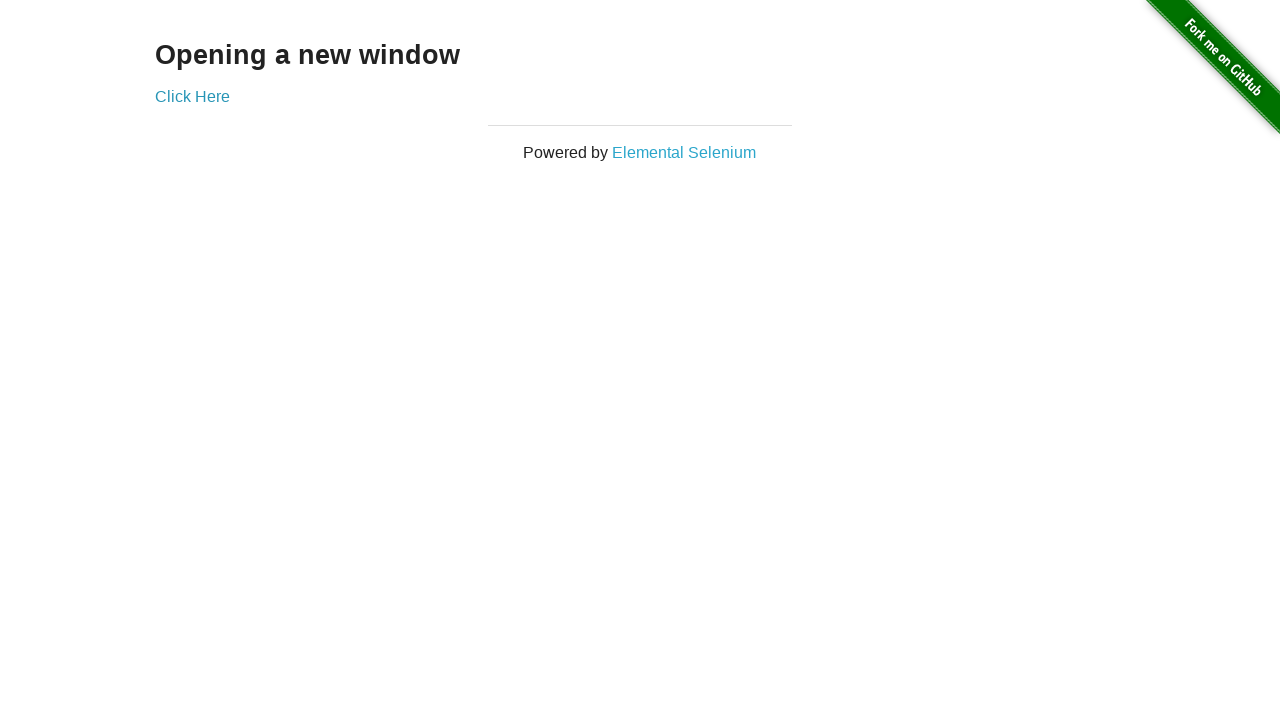

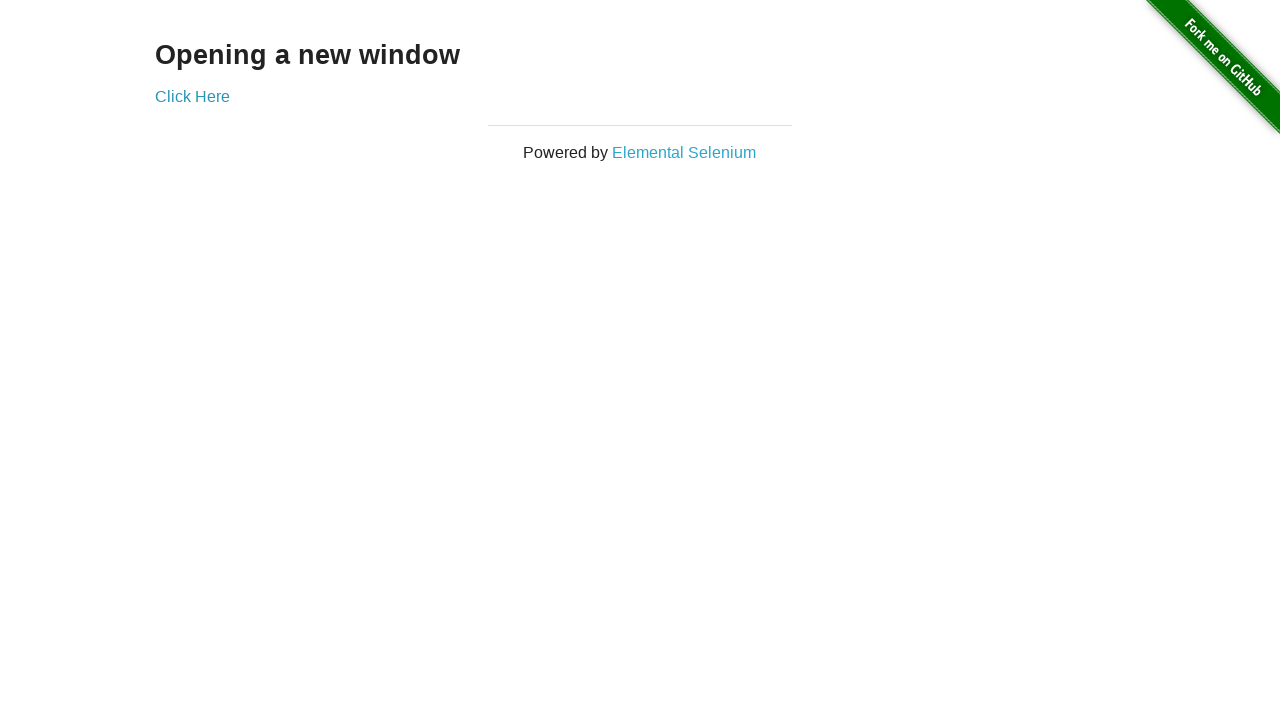